Tests jQuery custom dropdown by clicking on the dropdown and selecting an item from the expanded menu

Starting URL: http://jqueryui.com/resources/demos/selectmenu/default.html

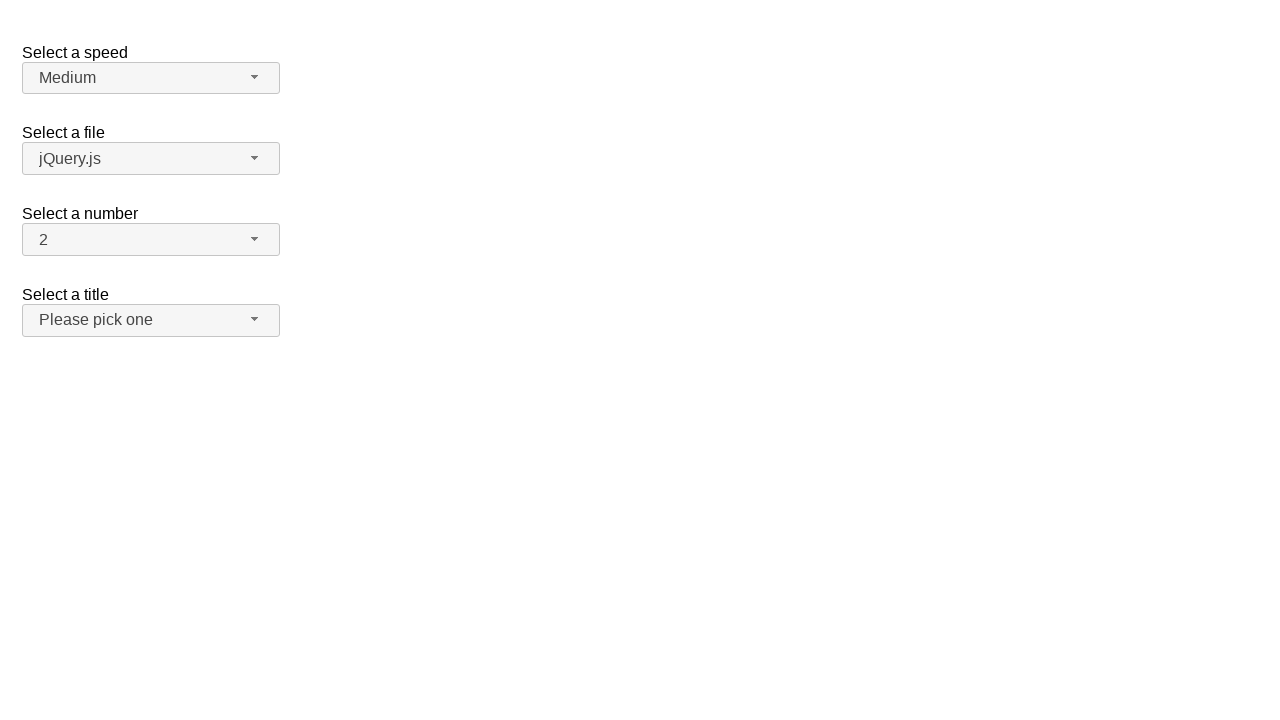

Scrolled to demo section
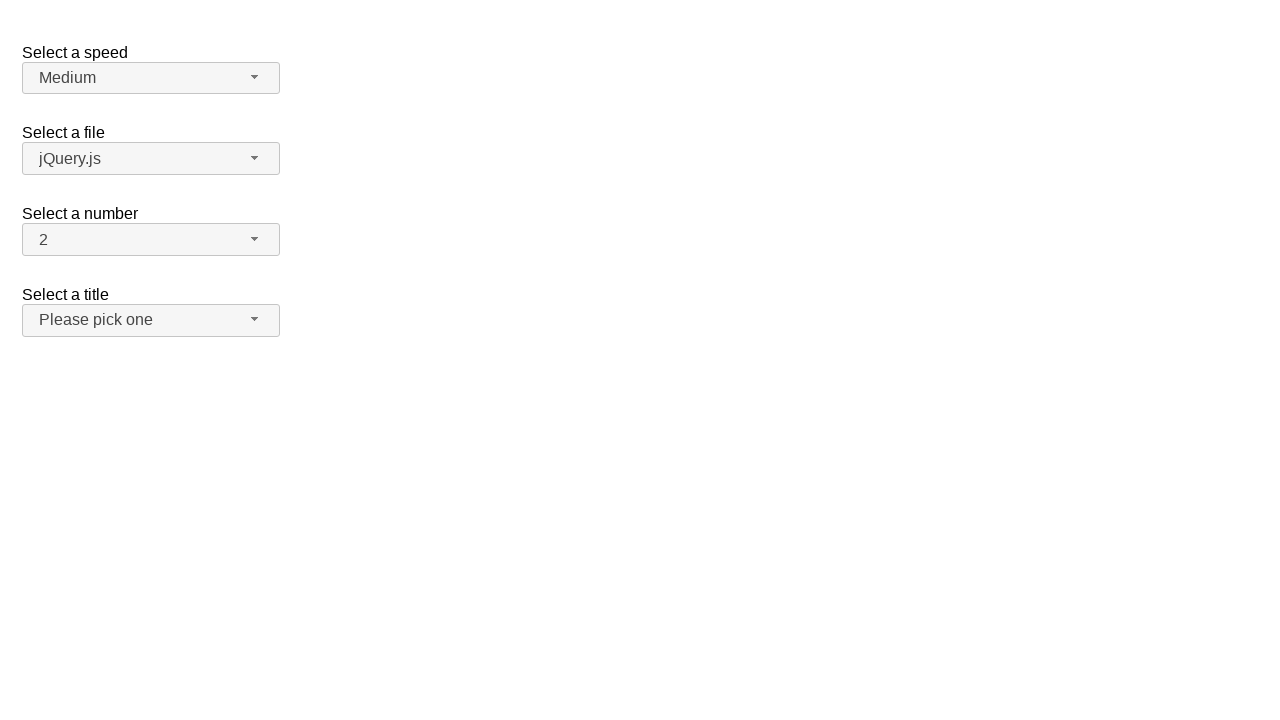

Clicked on number dropdown button to expand menu at (151, 240) on span#number-button
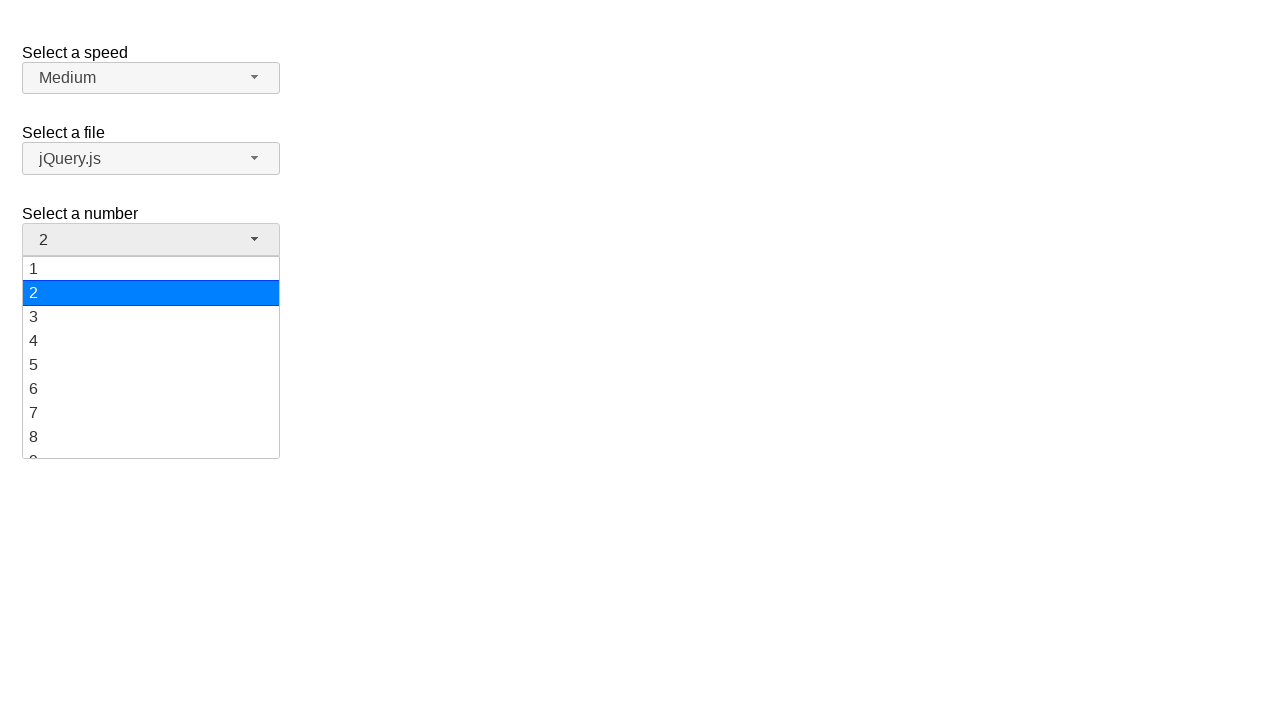

Dropdown menu items loaded and visible
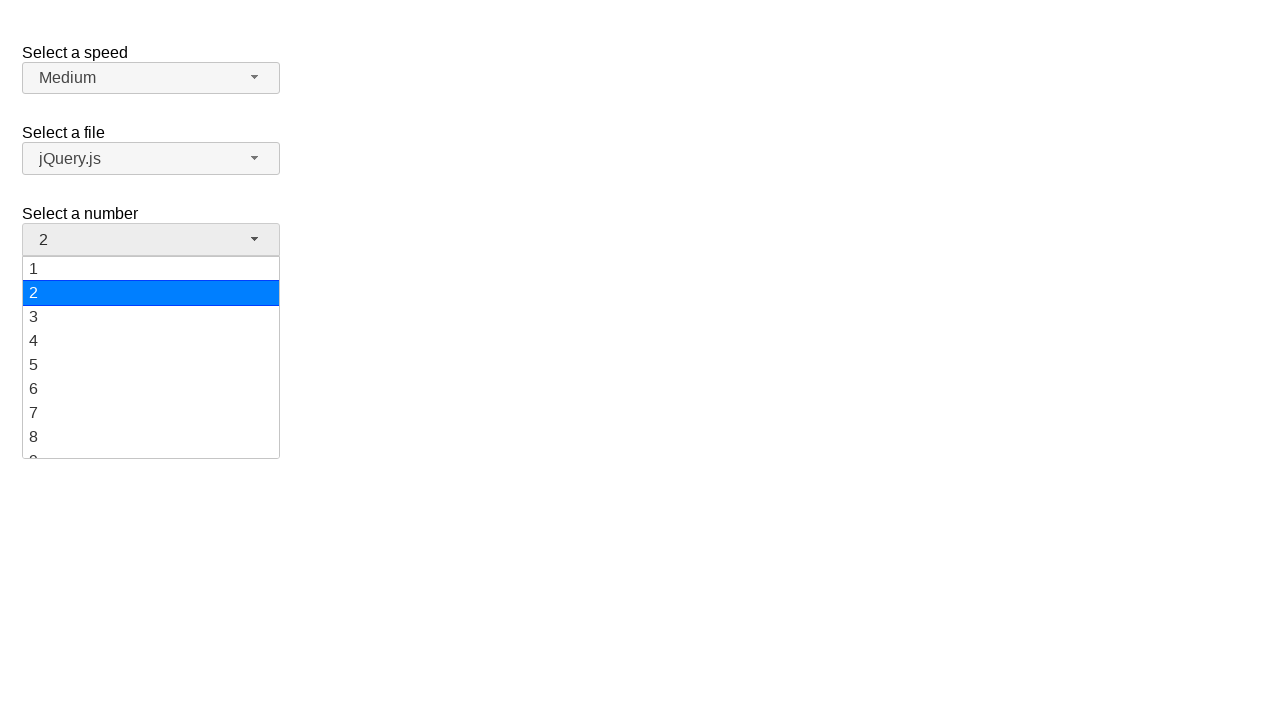

Selected '19' from dropdown menu at (151, 445) on ul#number-menu li.ui-menu-item div:text('19')
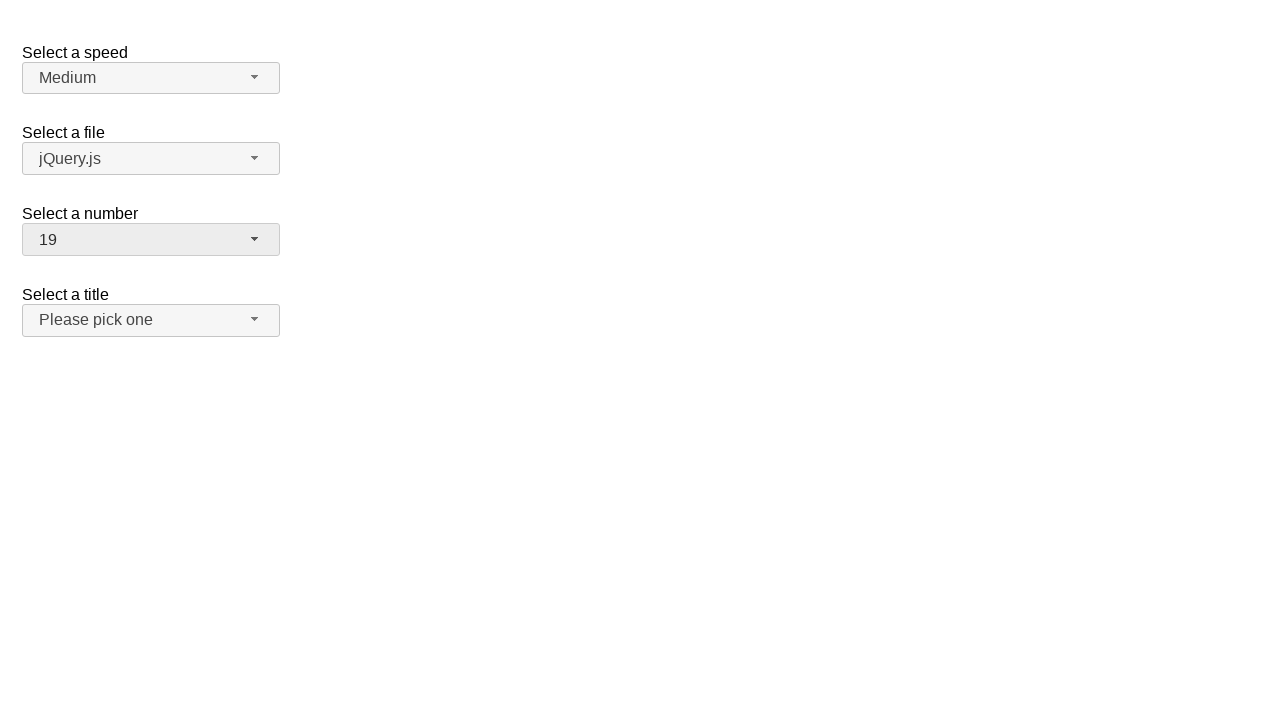

Verified that '19' is selected in dropdown
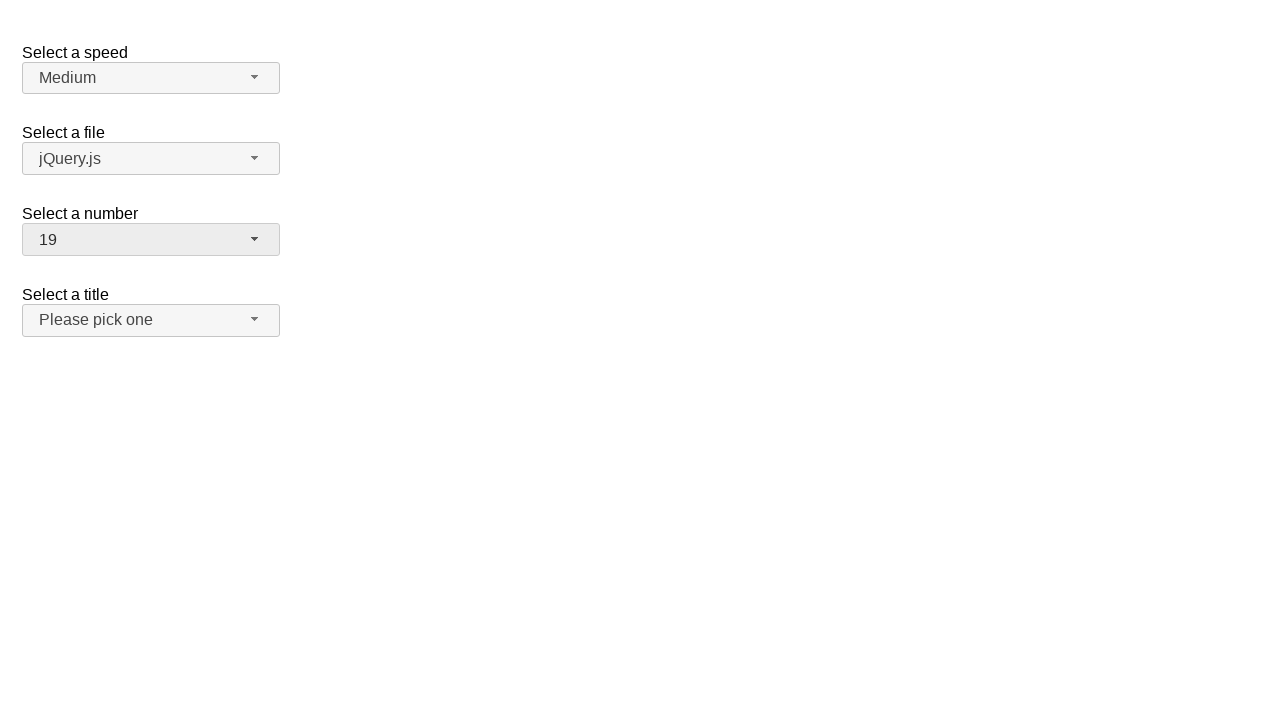

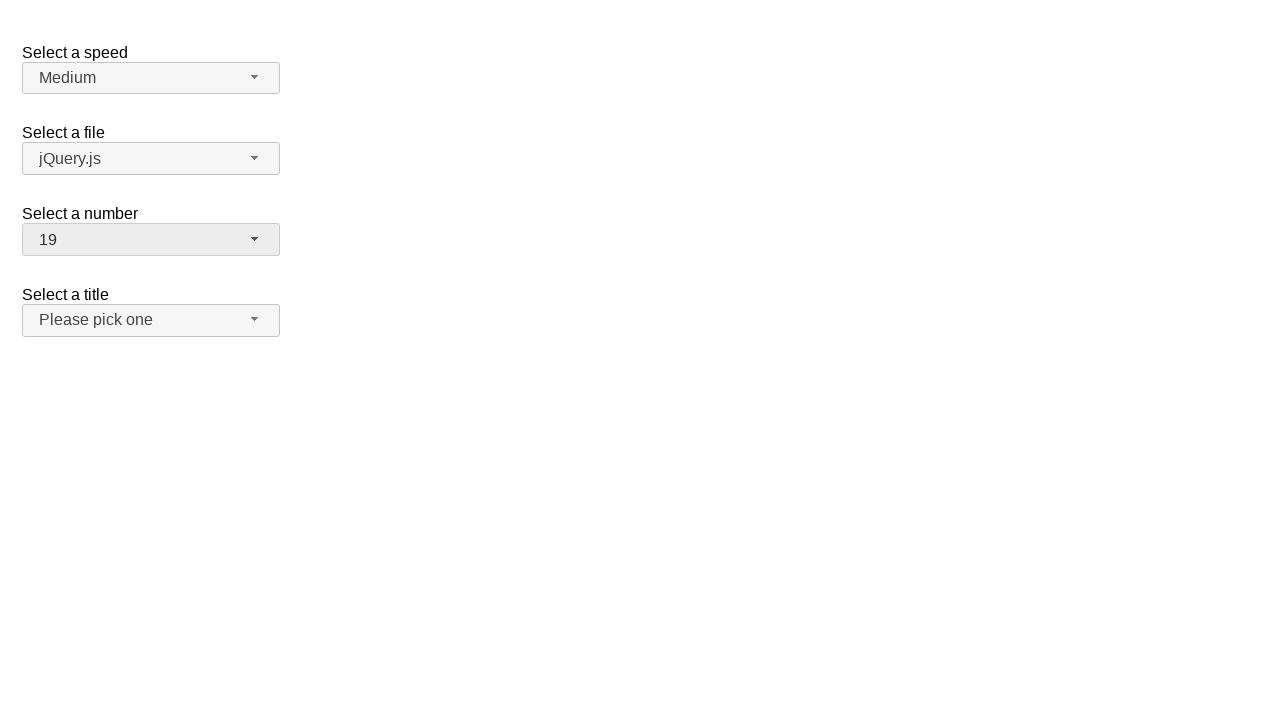